Tests the Python.org search functionality by entering "pycon" in the search field and submitting the search form

Starting URL: http://www.python.org

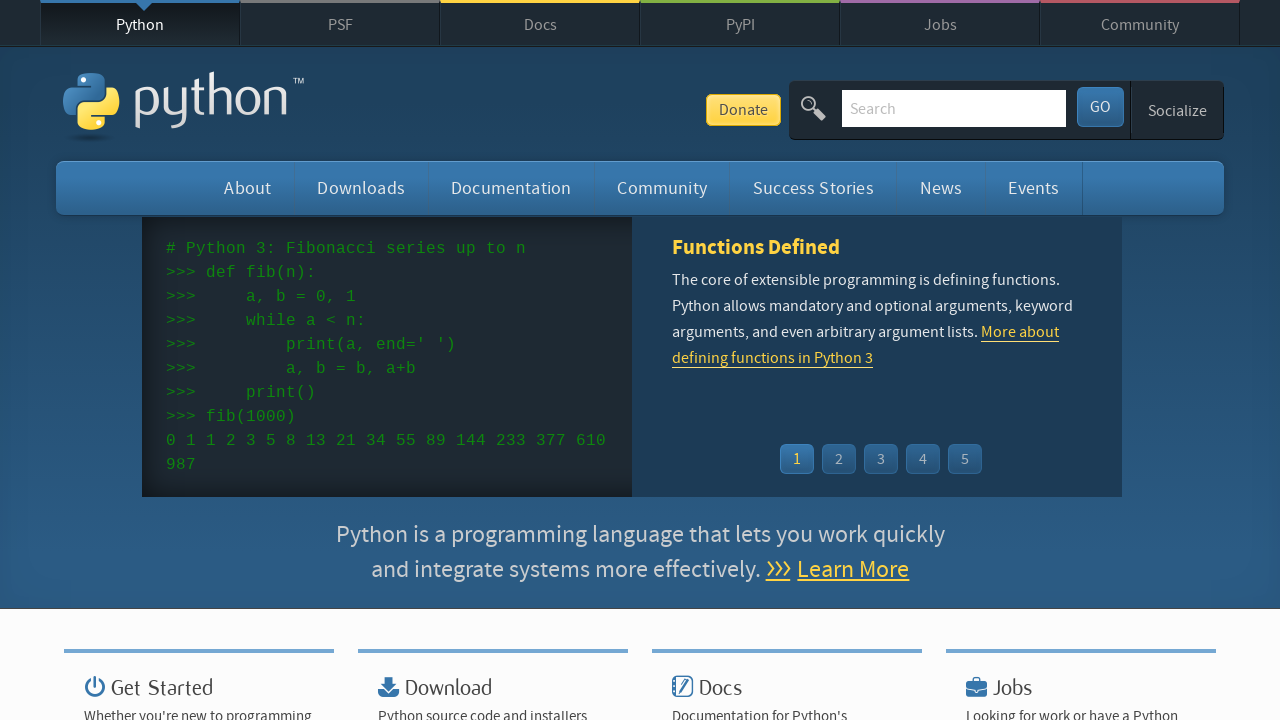

Verified page title contains 'Python'
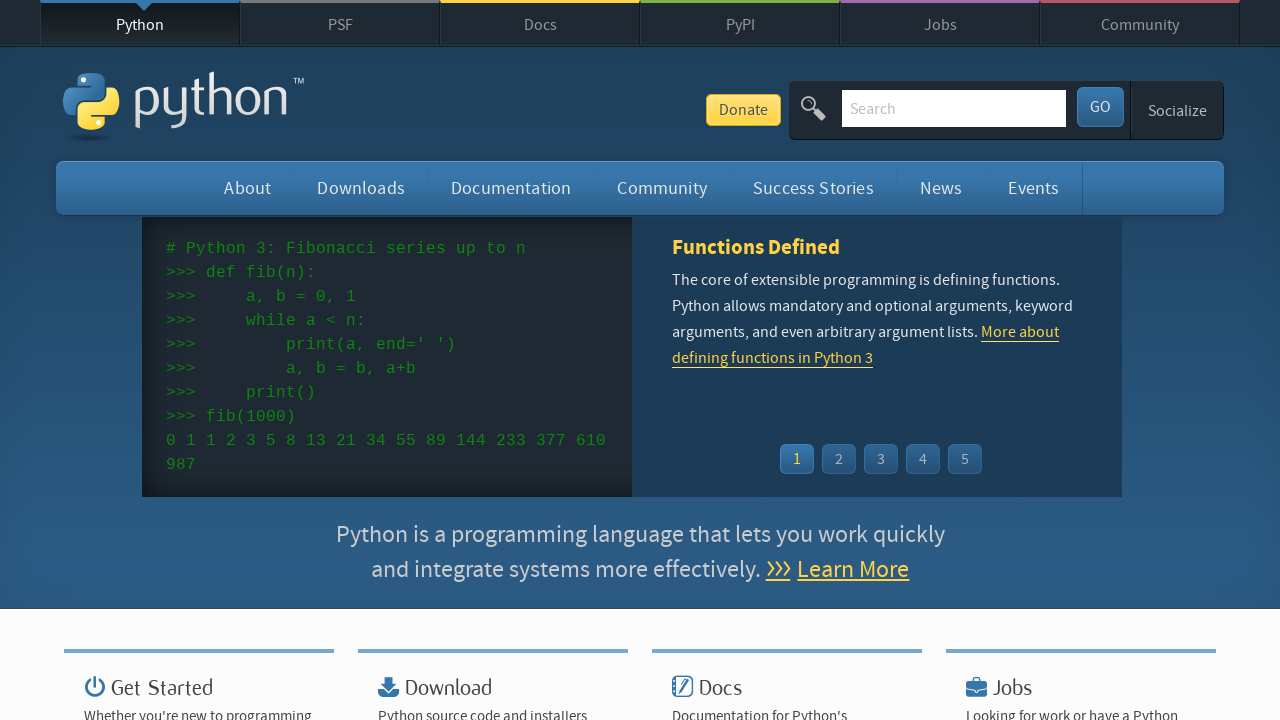

Filled search field with 'pycon' on input[name='q']
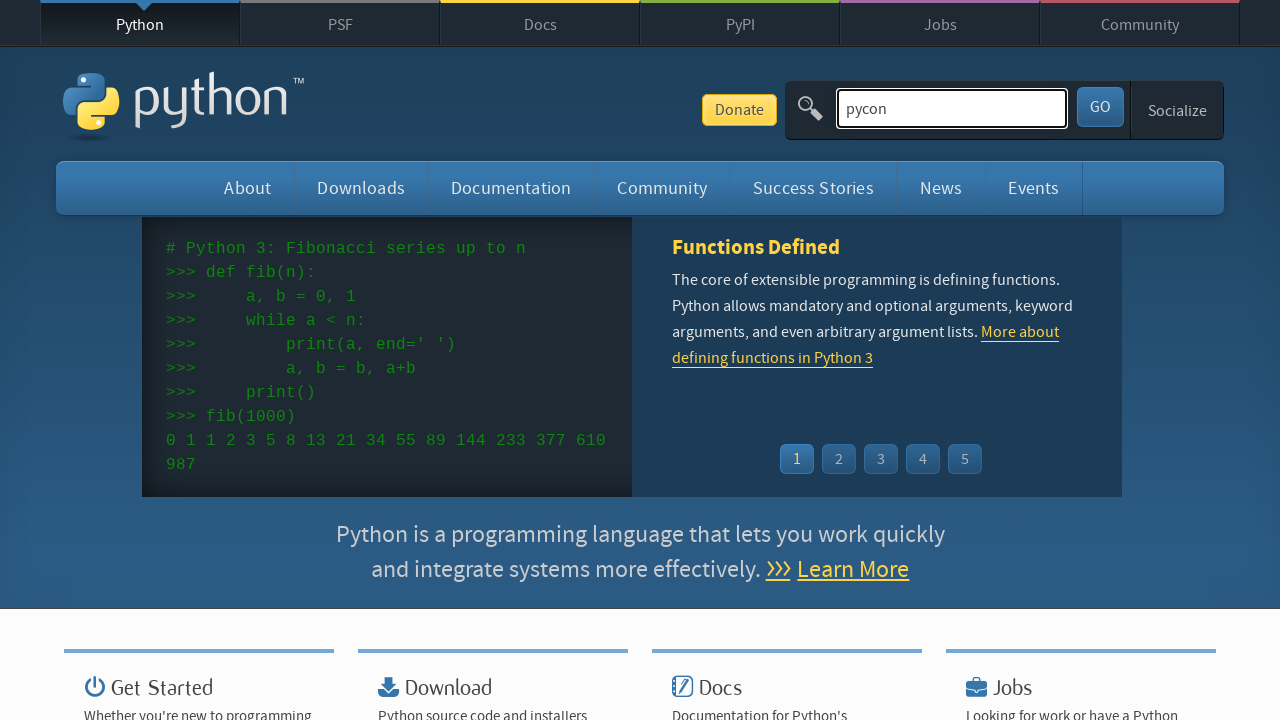

Pressed Enter to submit the search form on input[name='q']
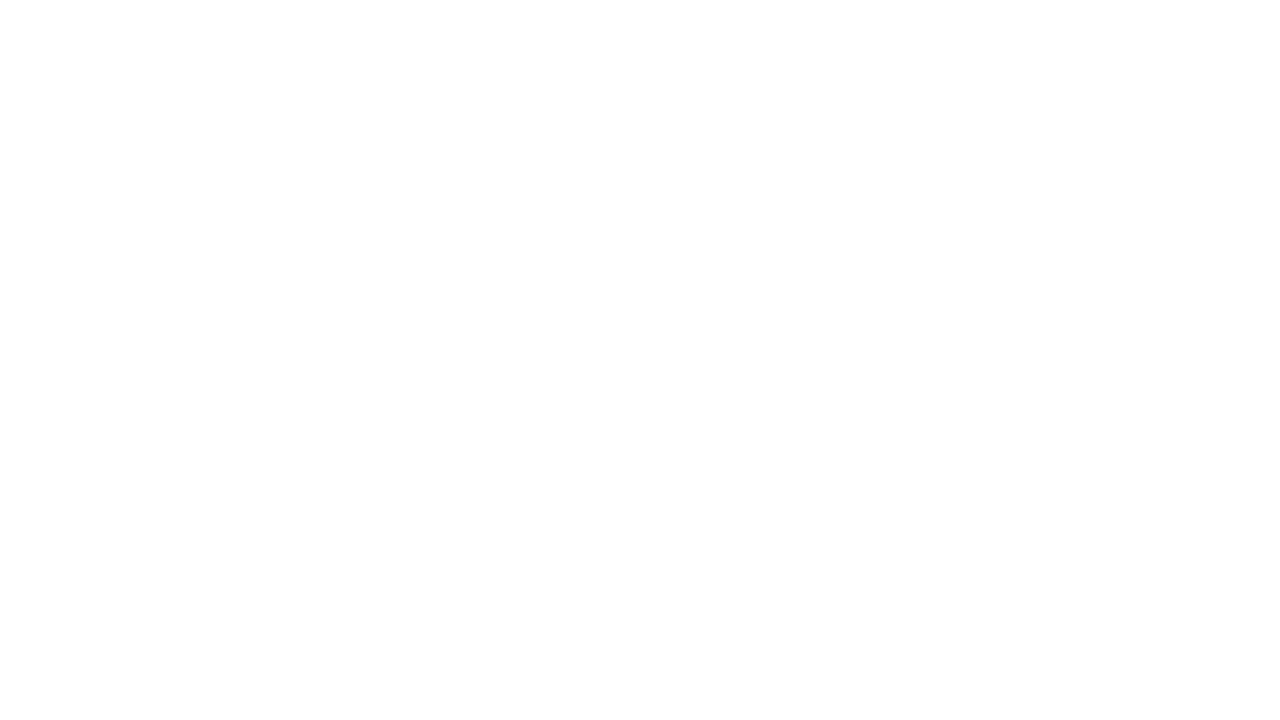

Waited for page to load after search submission
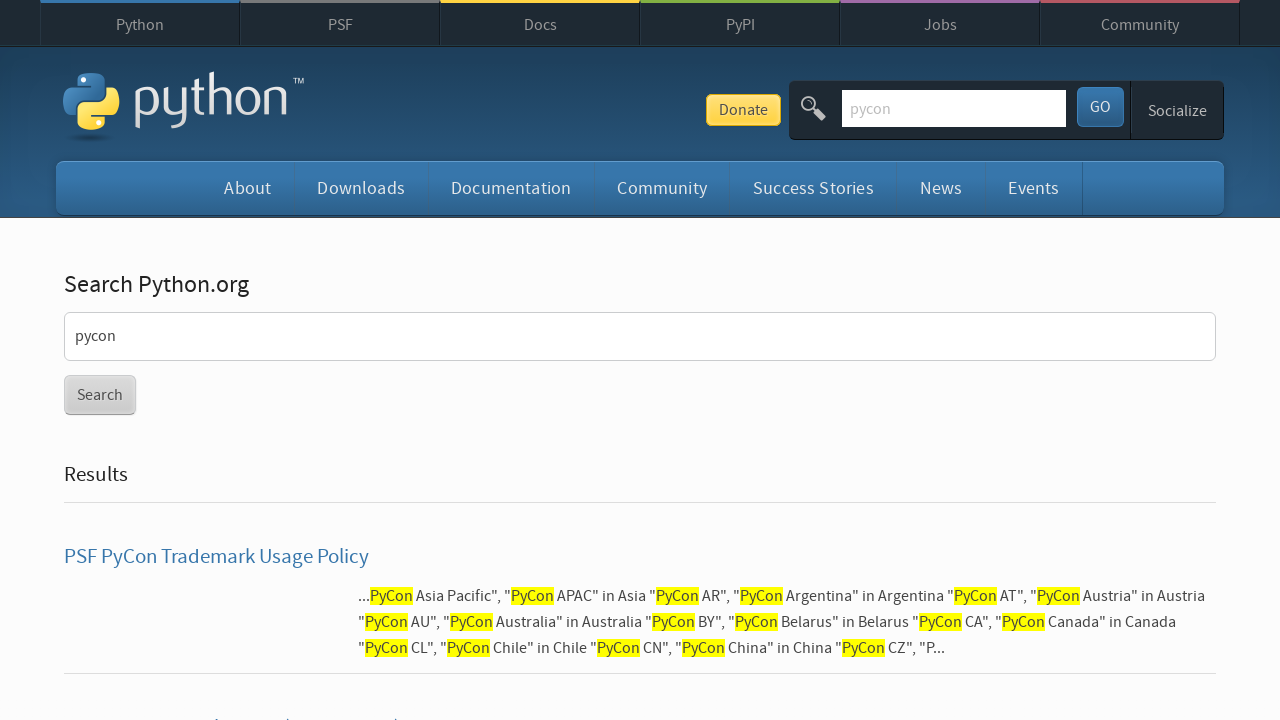

Verified search results were found (no 'No results found' message)
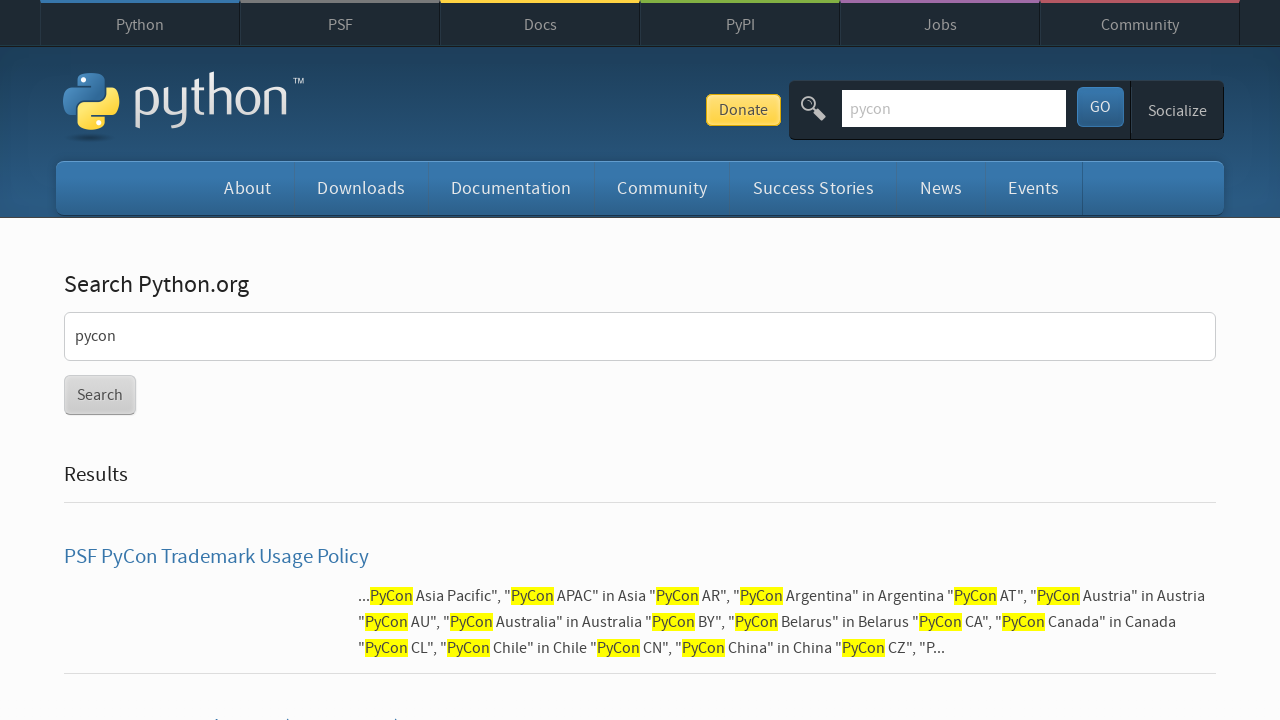

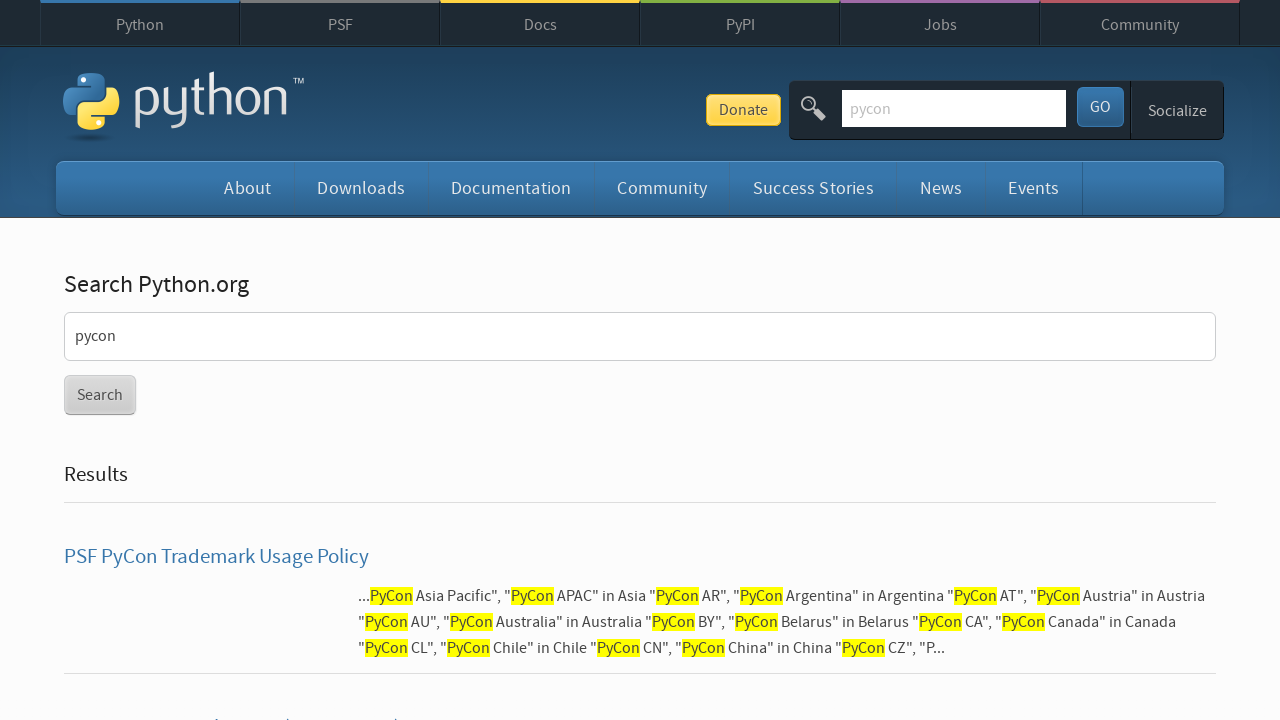